Tests multi-select dropdown functionality by selecting multiple options using different methods (visible text, index, and value), then deselecting an option

Starting URL: https://v1.training-support.net/selenium/selects

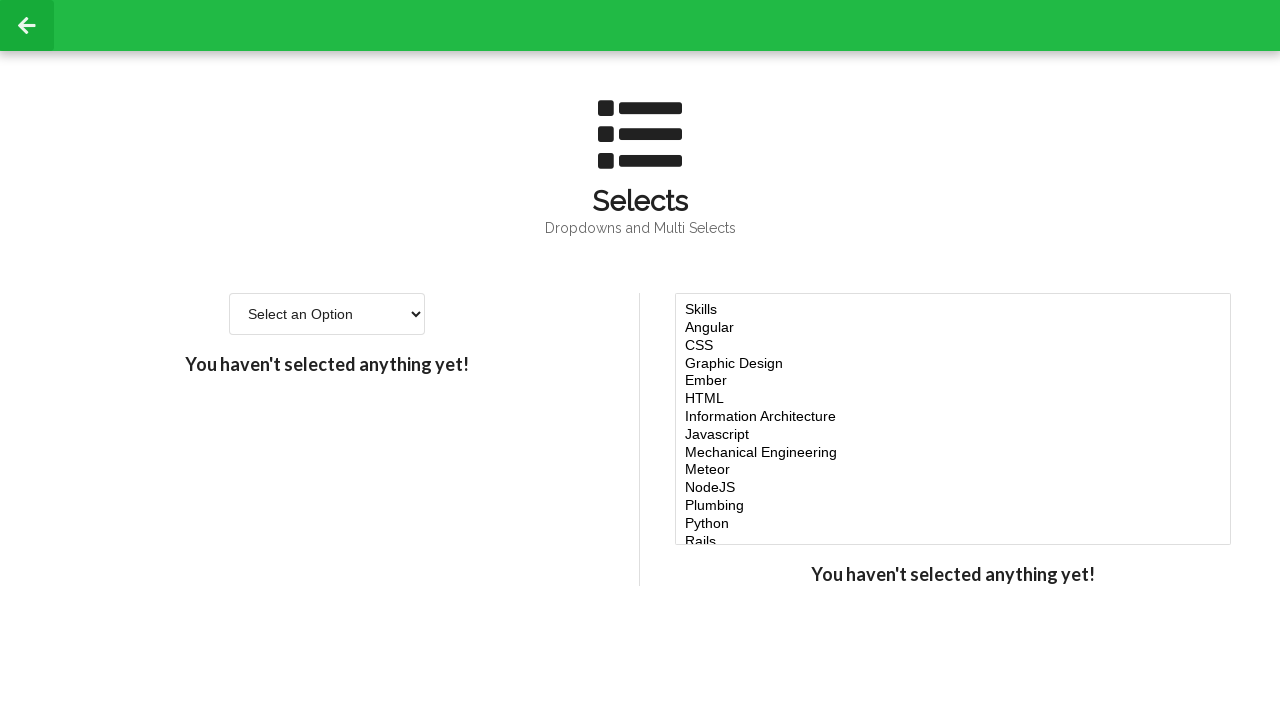

Selected 'Javascript' option using visible text in multi-select dropdown on #multi-select
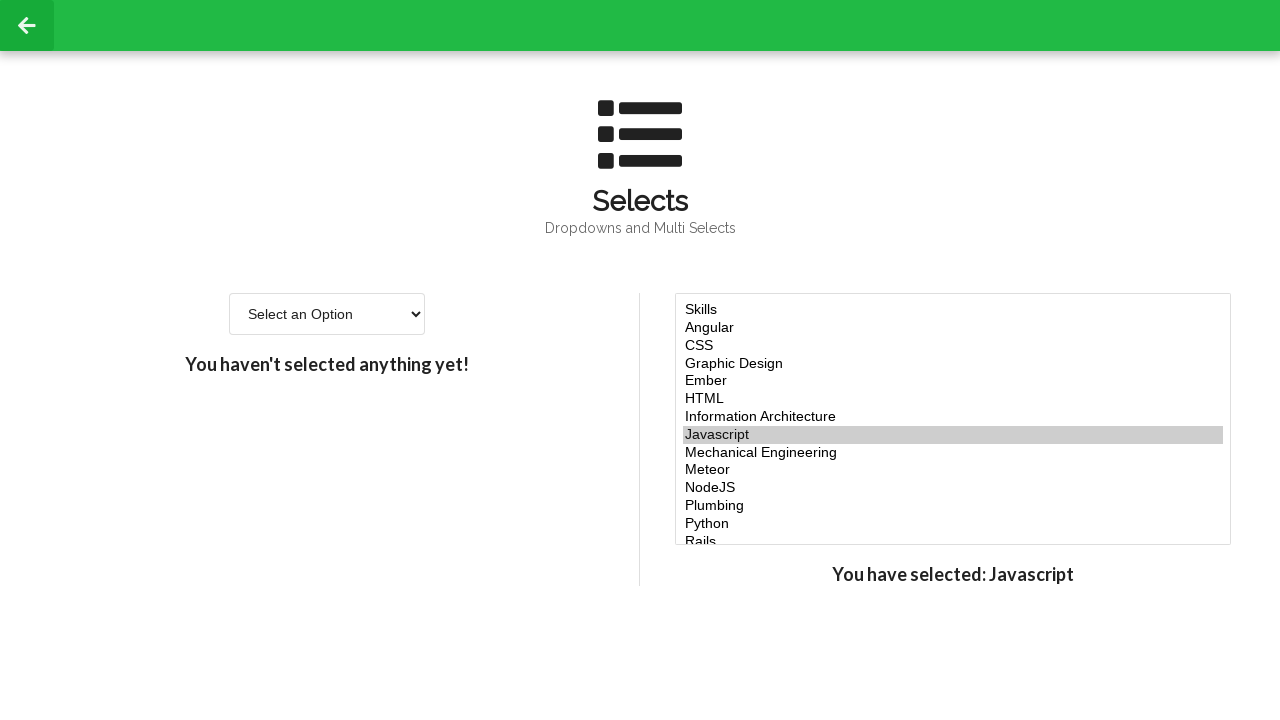

Selected option at index 4 in multi-select dropdown on #multi-select
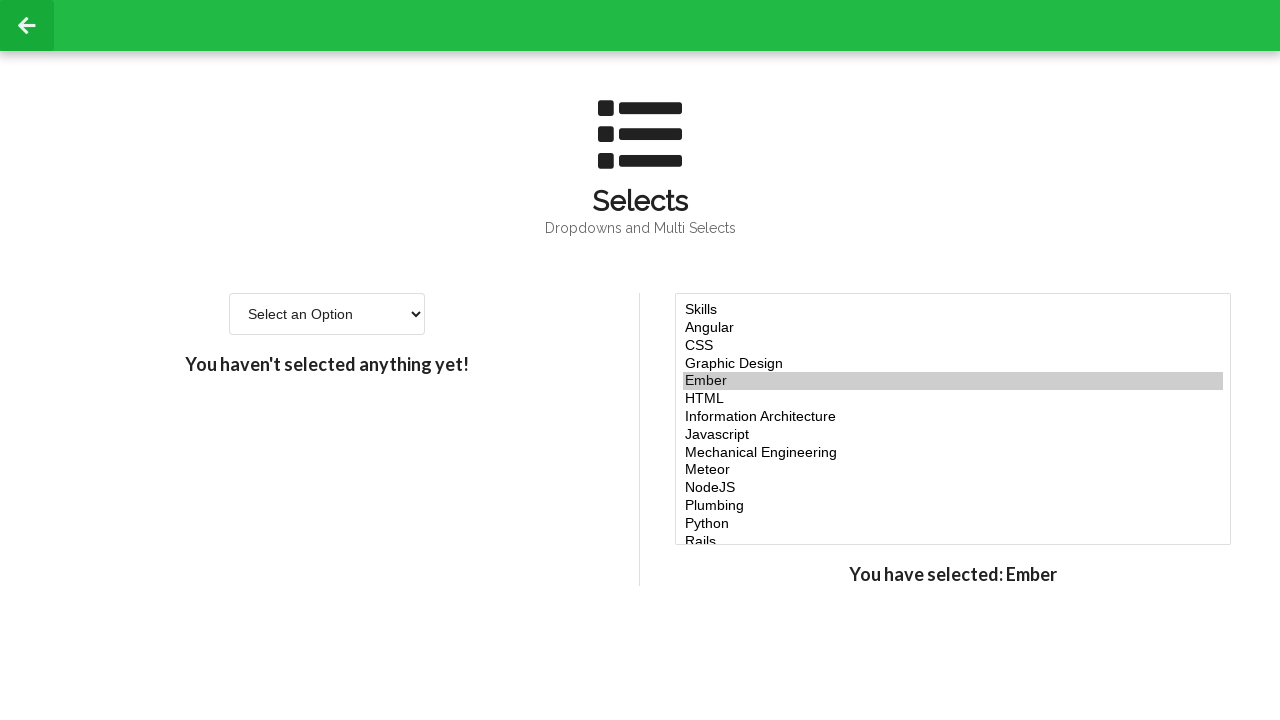

Selected option at index 5 in multi-select dropdown on #multi-select
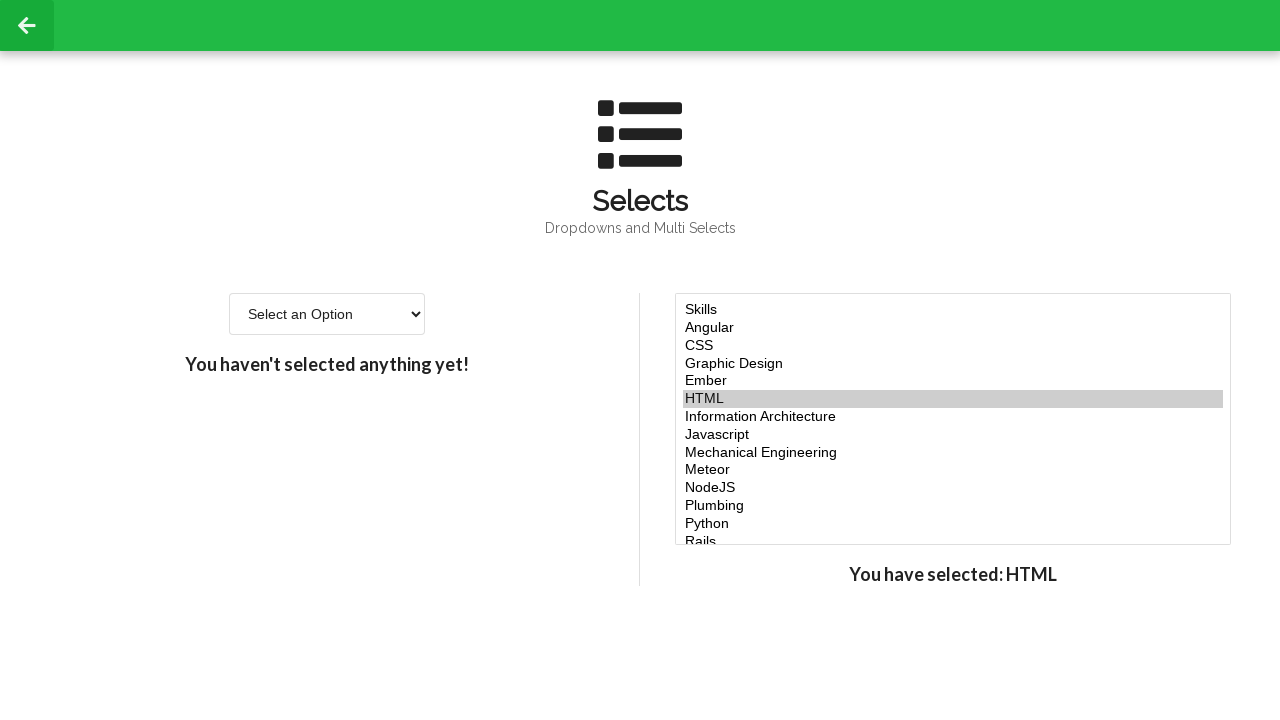

Selected option at index 6 in multi-select dropdown on #multi-select
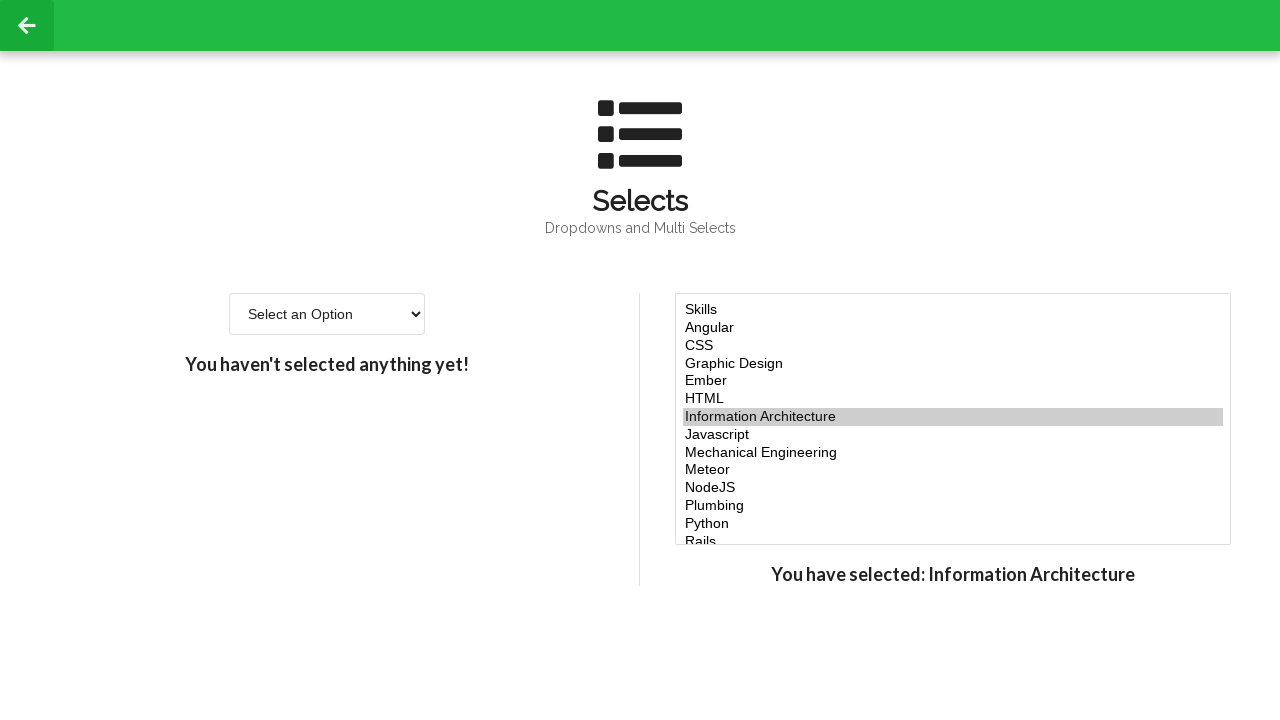

Selected 'NodeJS' option using value attribute in multi-select dropdown on #multi-select
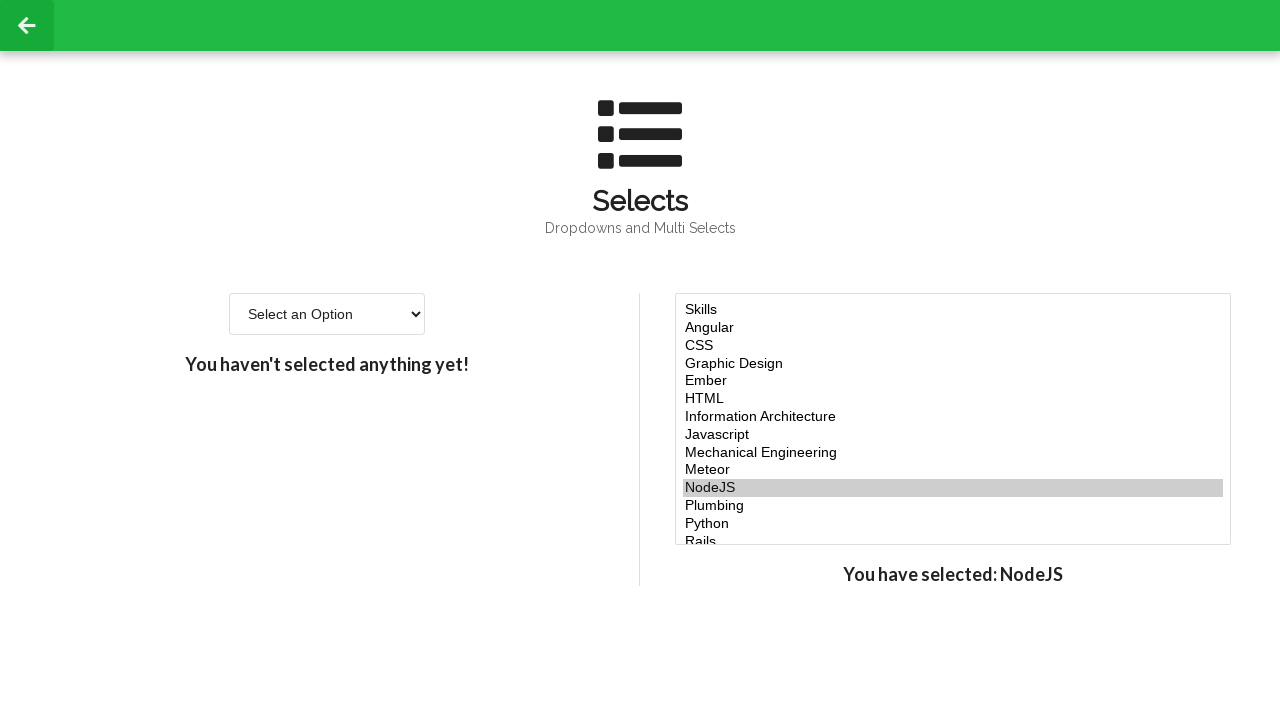

Located multi-select dropdown element for deselection operation
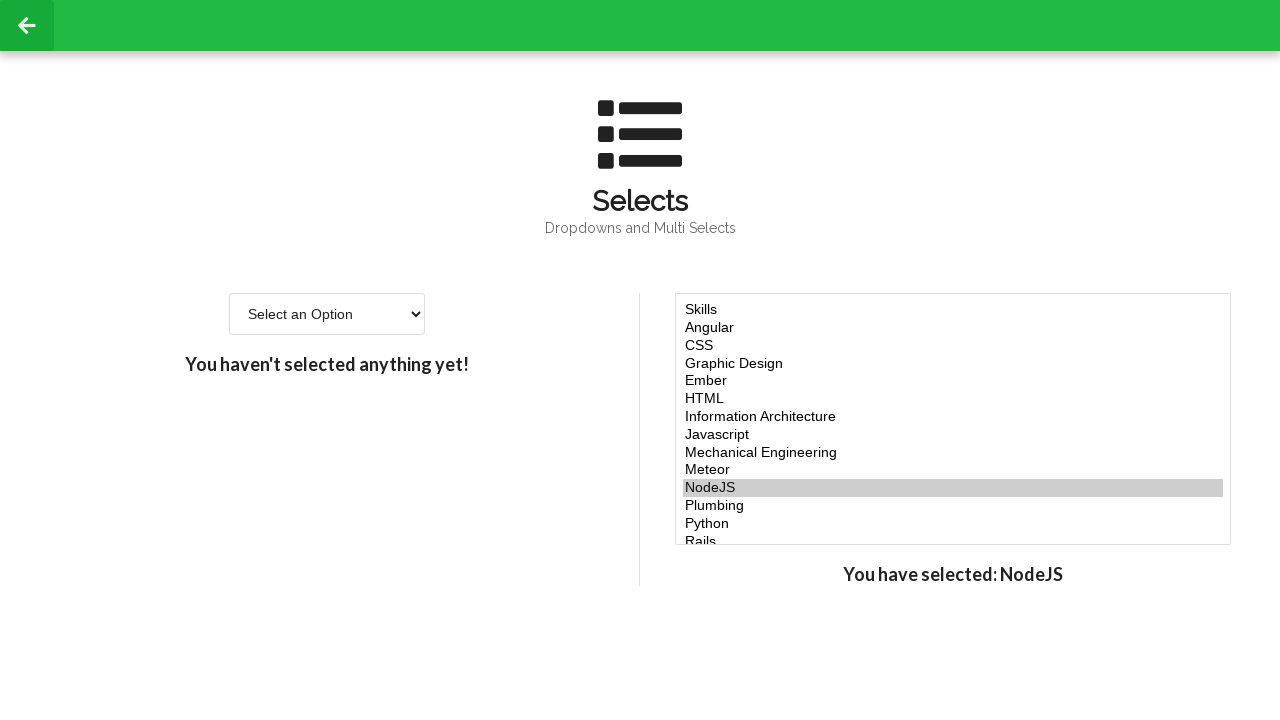

Retrieved all option elements from multi-select dropdown
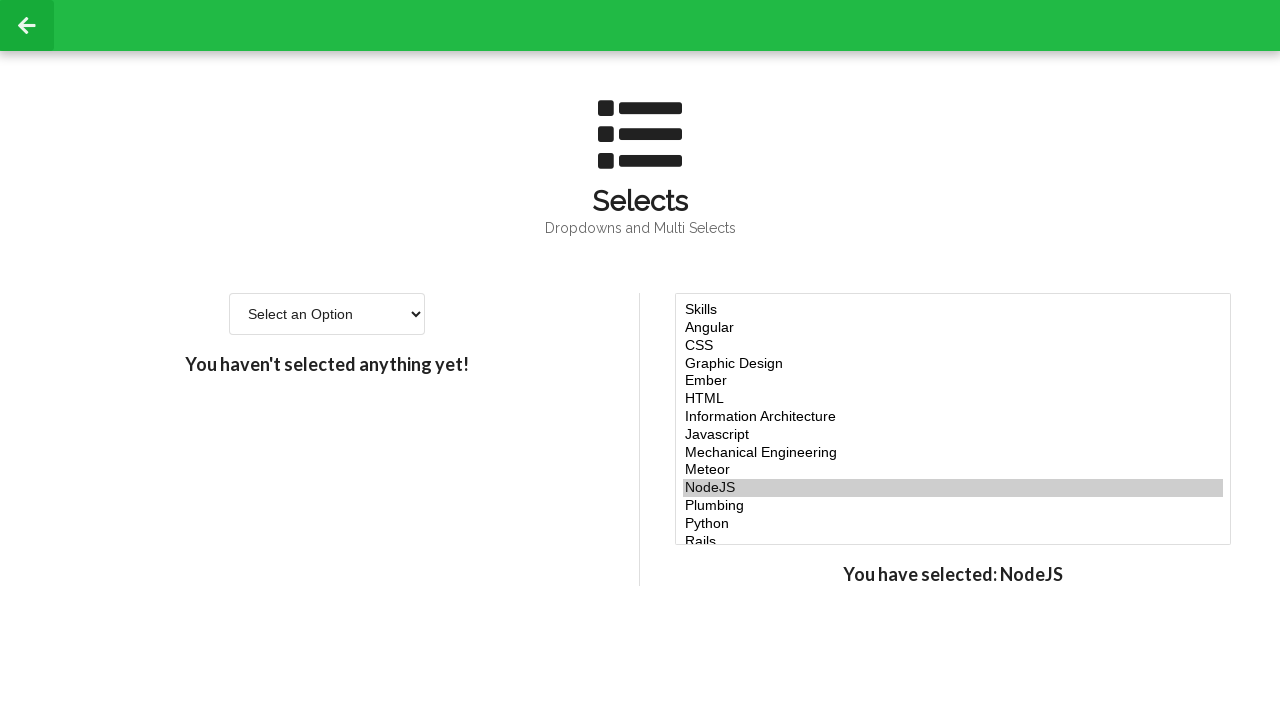

Re-selected 'Javascript' option after deselecting index 5 on #multi-select
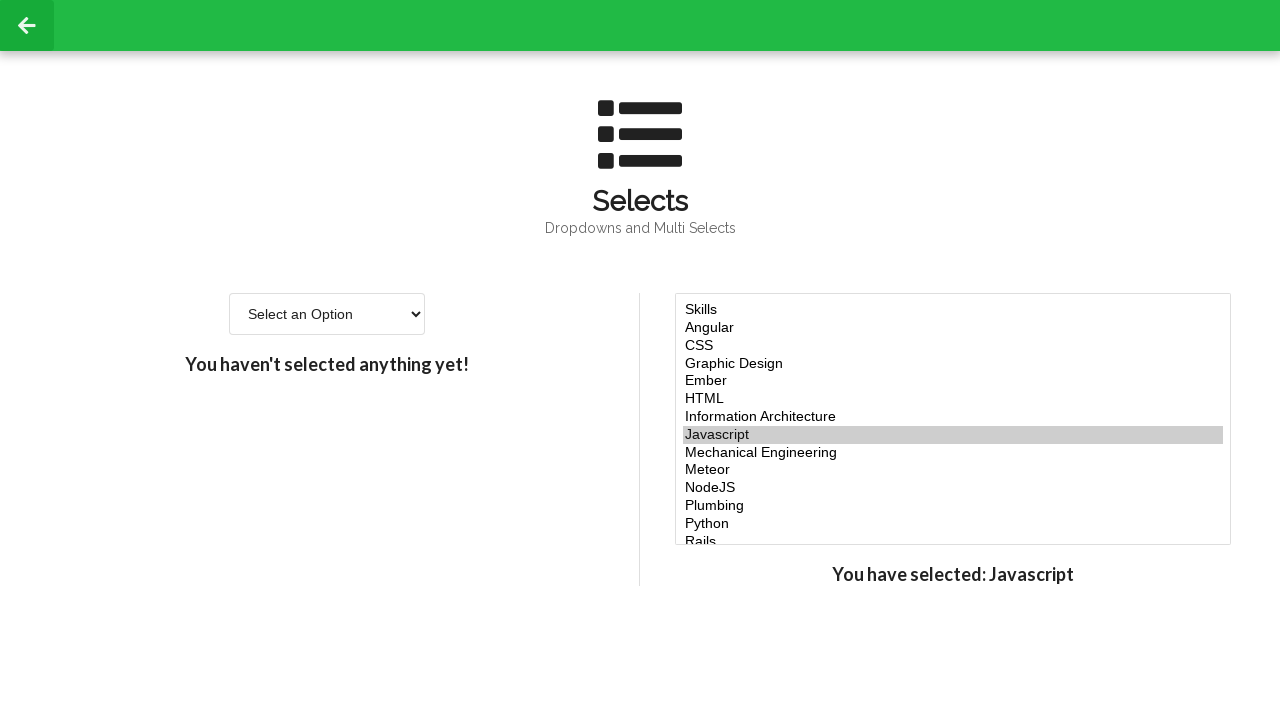

Re-selected option at index 4 after deselecting index 5 on #multi-select
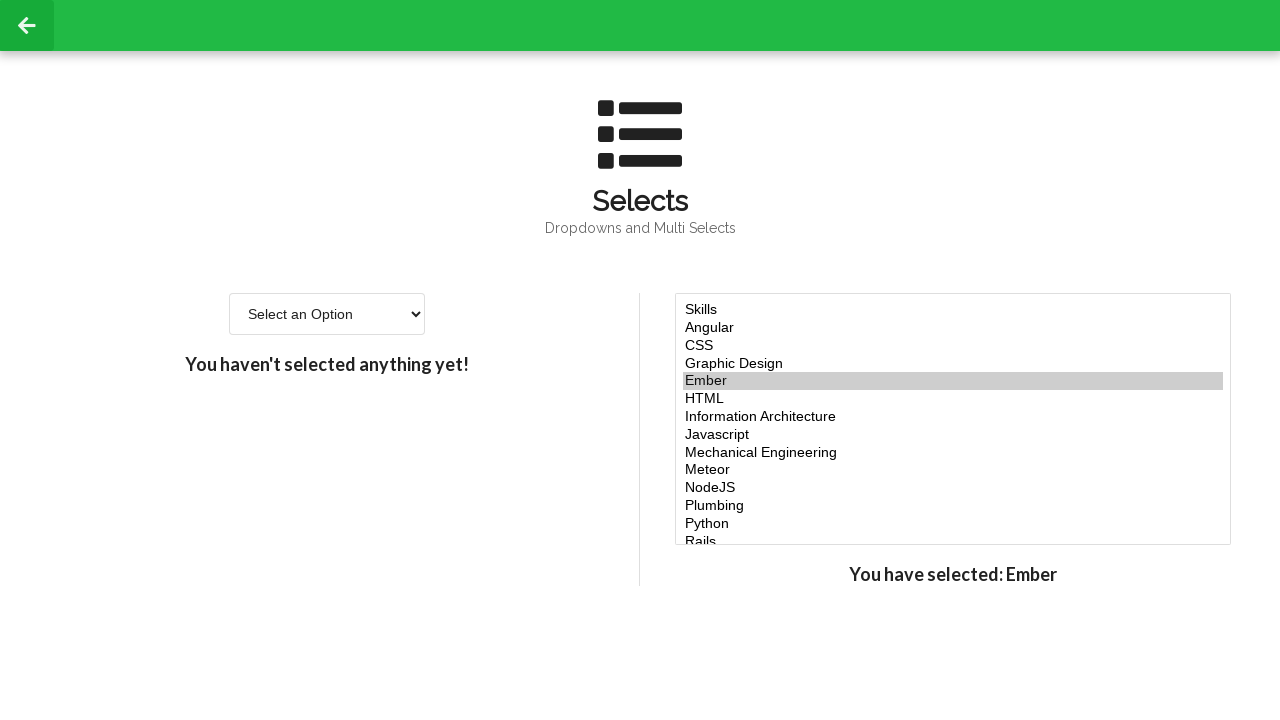

Re-selected option at index 6 after deselecting index 5 on #multi-select
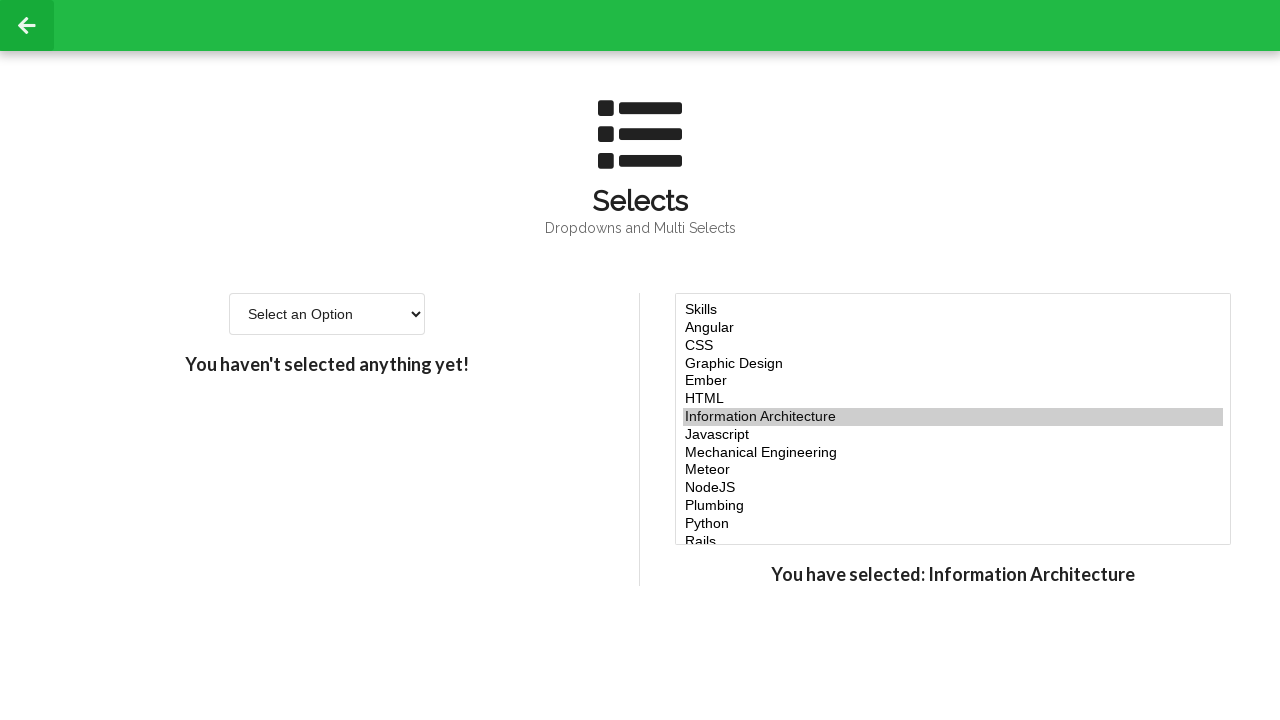

Re-selected 'NodeJS' option by value after deselecting index 5 on #multi-select
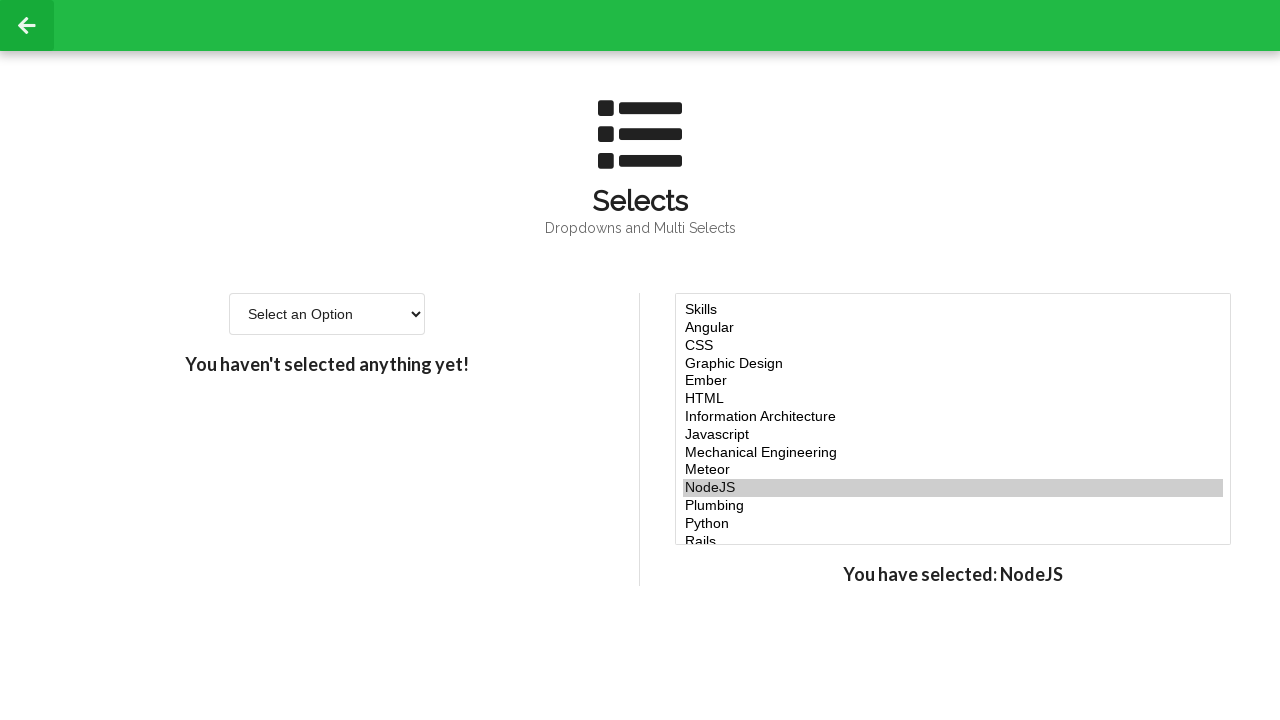

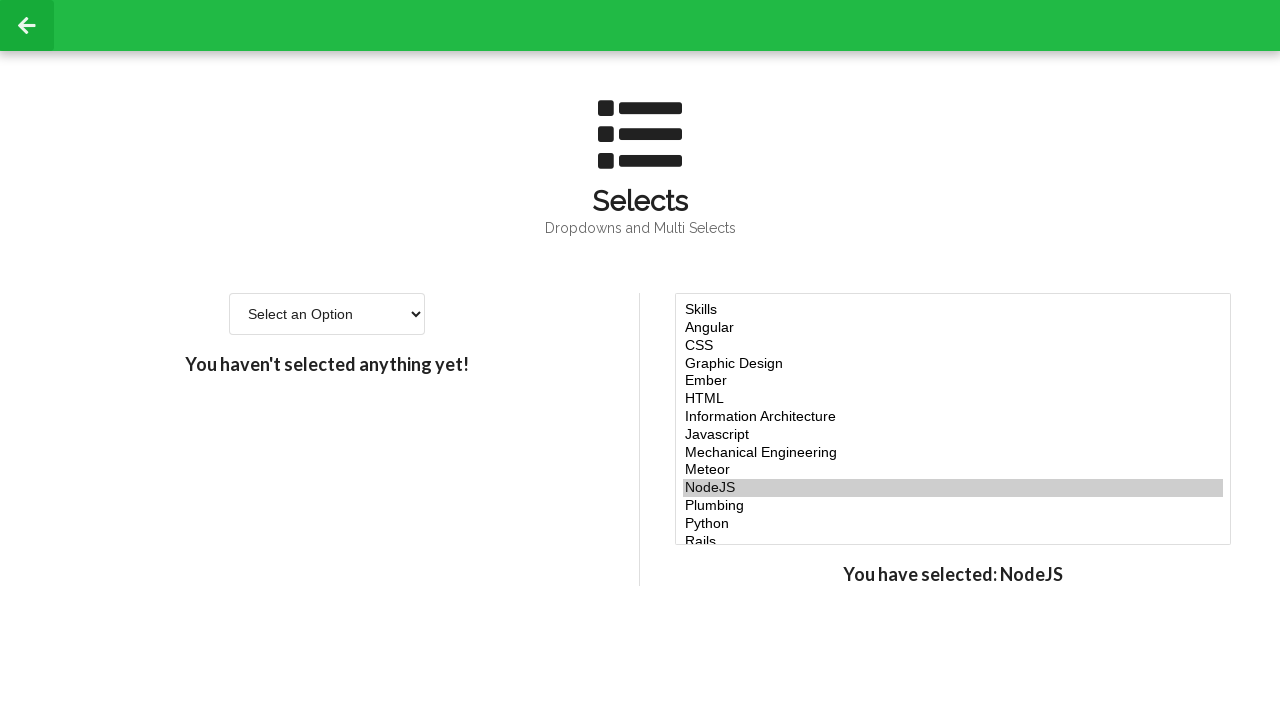